Tests dynamic dropdown functionality by typing partial text in an autocomplete field, selecting a country from the suggestions, and verifying the selection

Starting URL: https://rahulshettyacademy.com/dropdownsPractise/

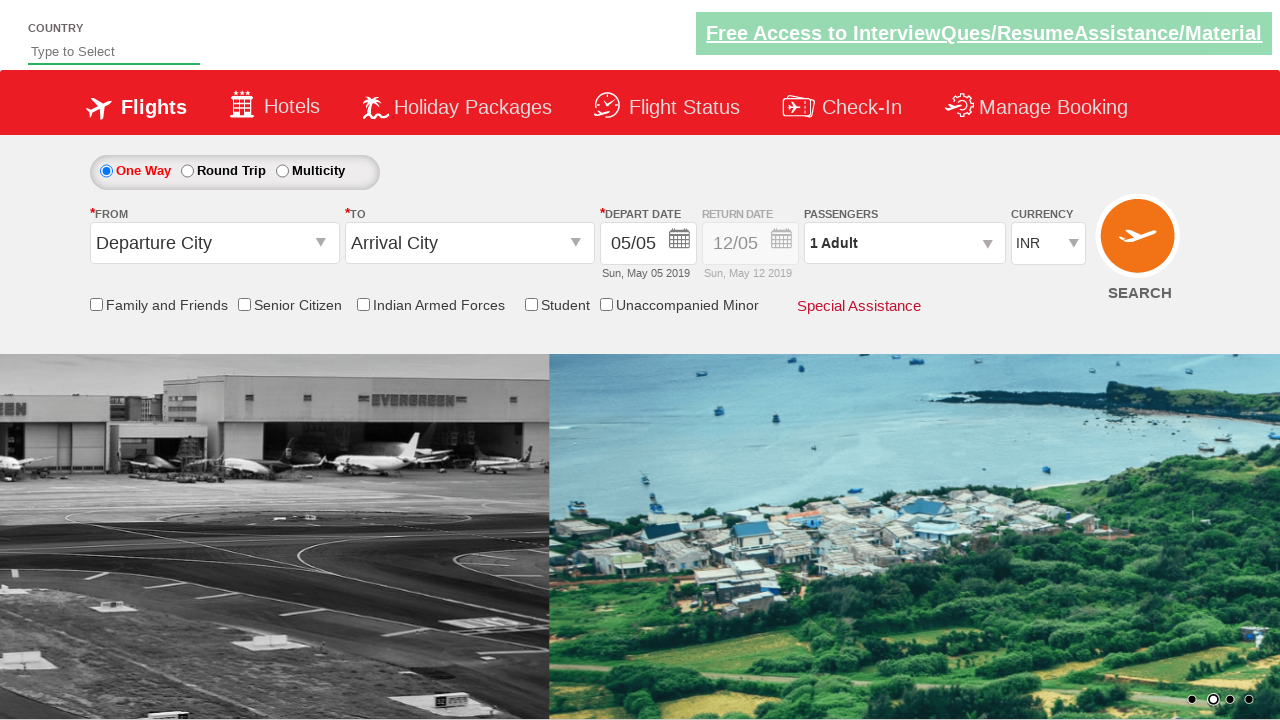

Navigated to dropdowns practice page
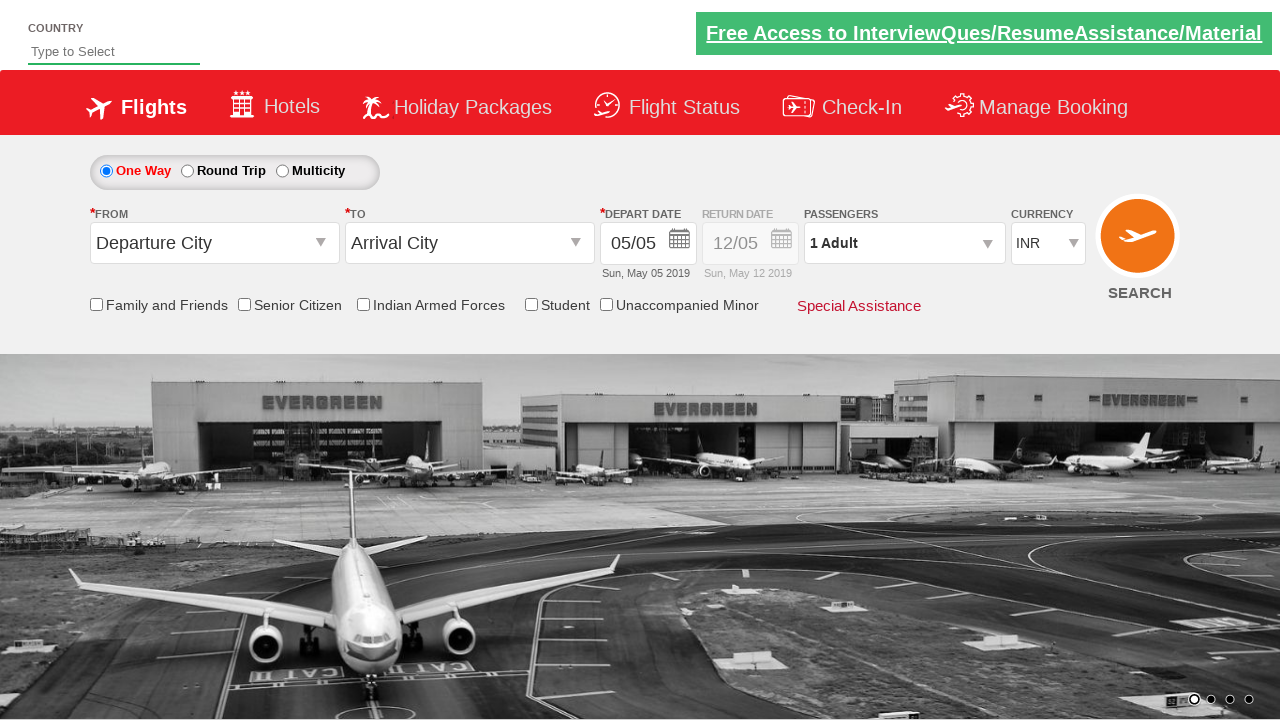

Typed 'ind' in autocomplete field on #autosuggest
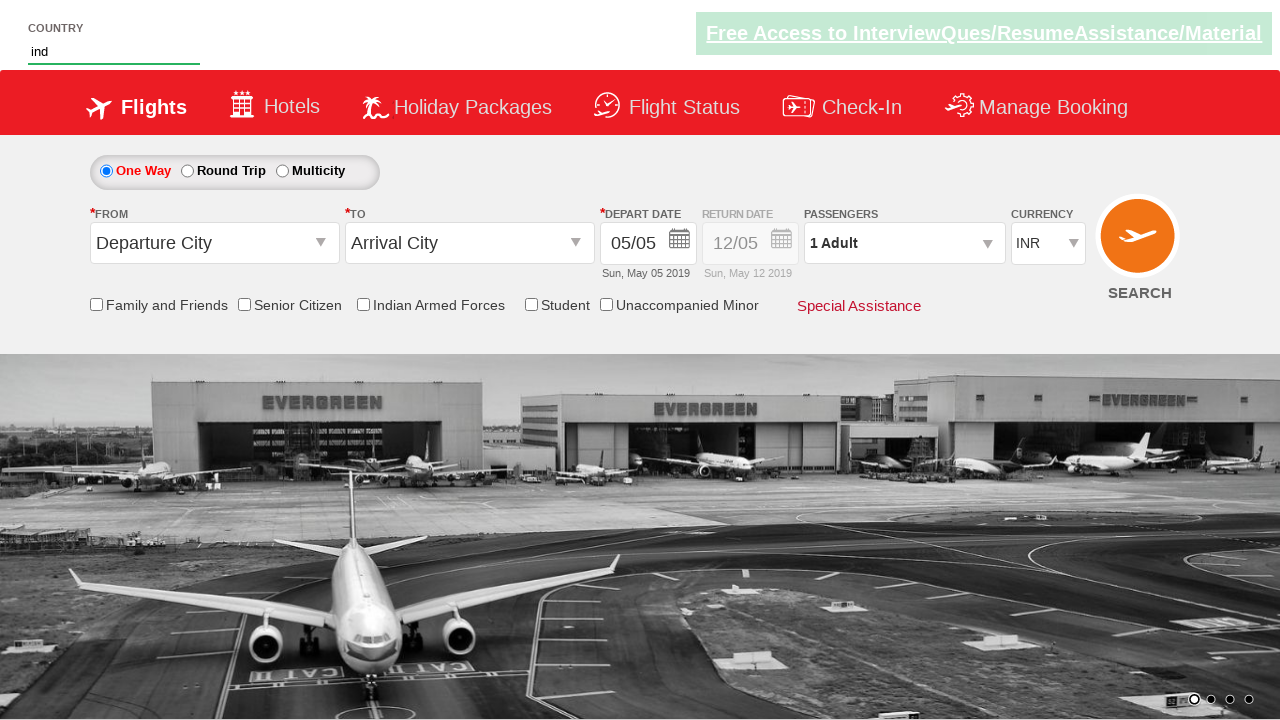

Dropdown suggestions appeared
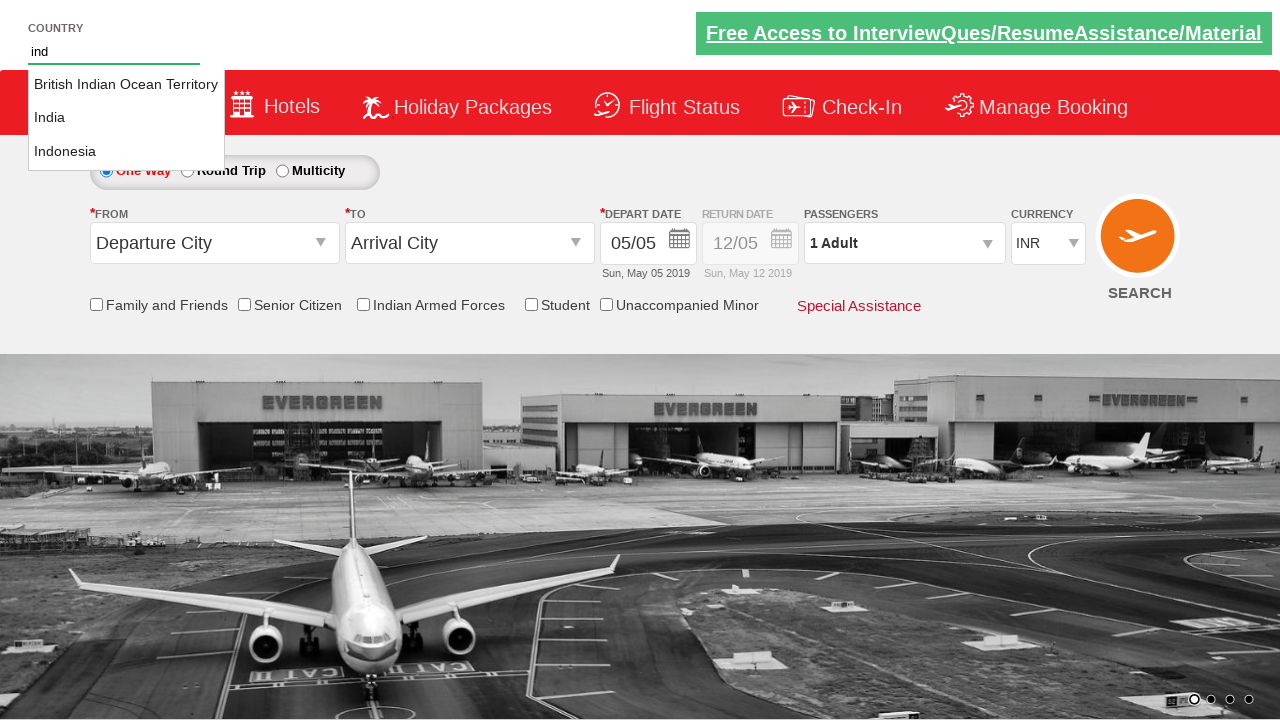

Retrieved all country suggestions from dropdown
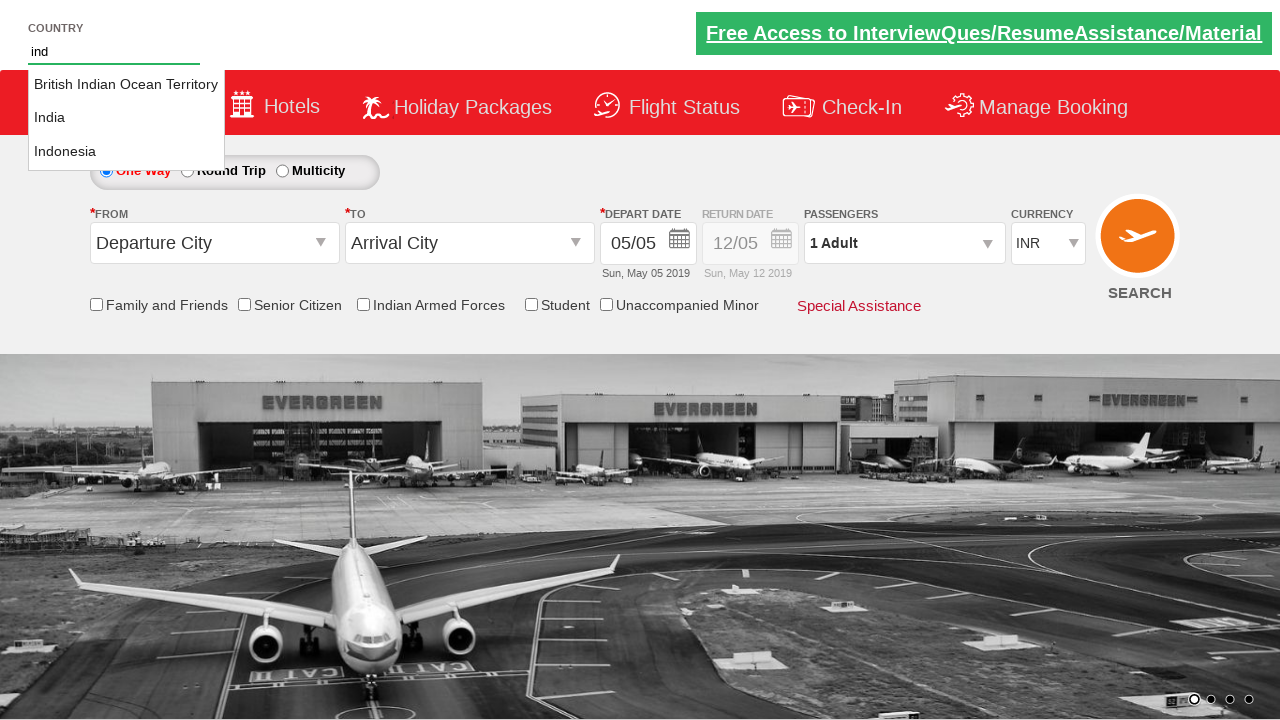

Selected 'India' from dropdown suggestions at (126, 118) on li[class='ui-menu-item'] a >> nth=1
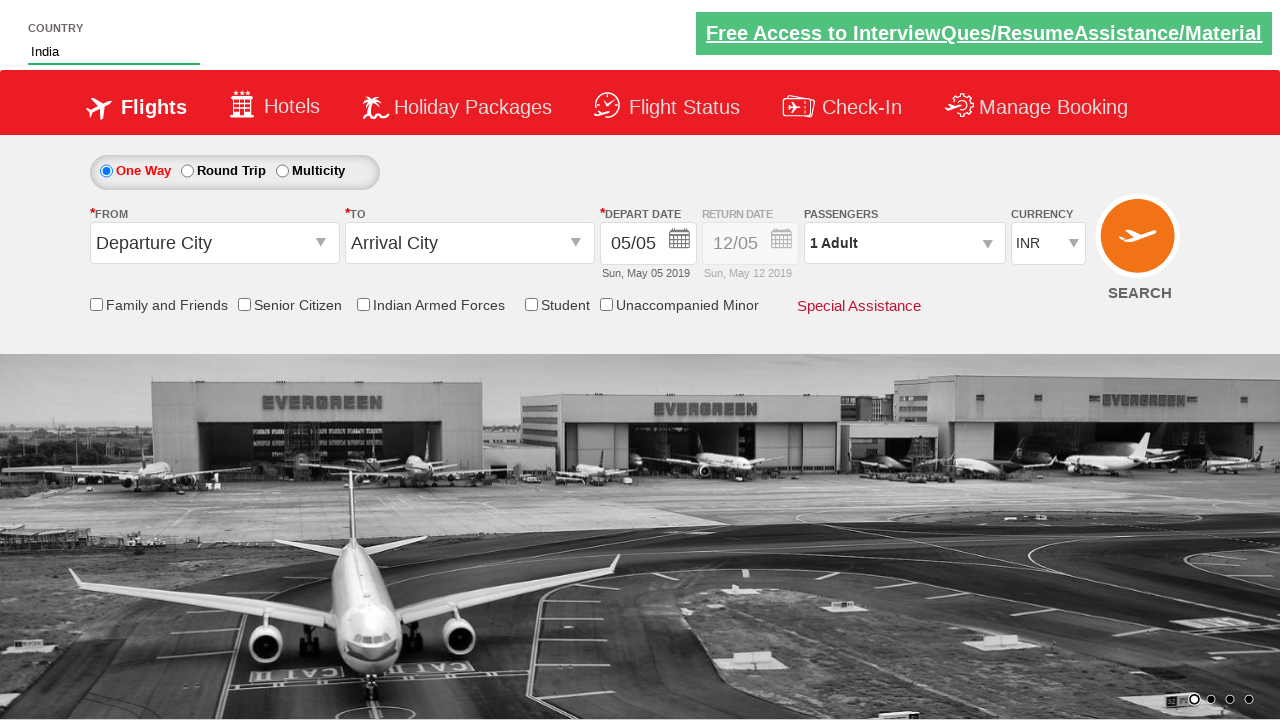

Verified 'India' was successfully selected in autocomplete field
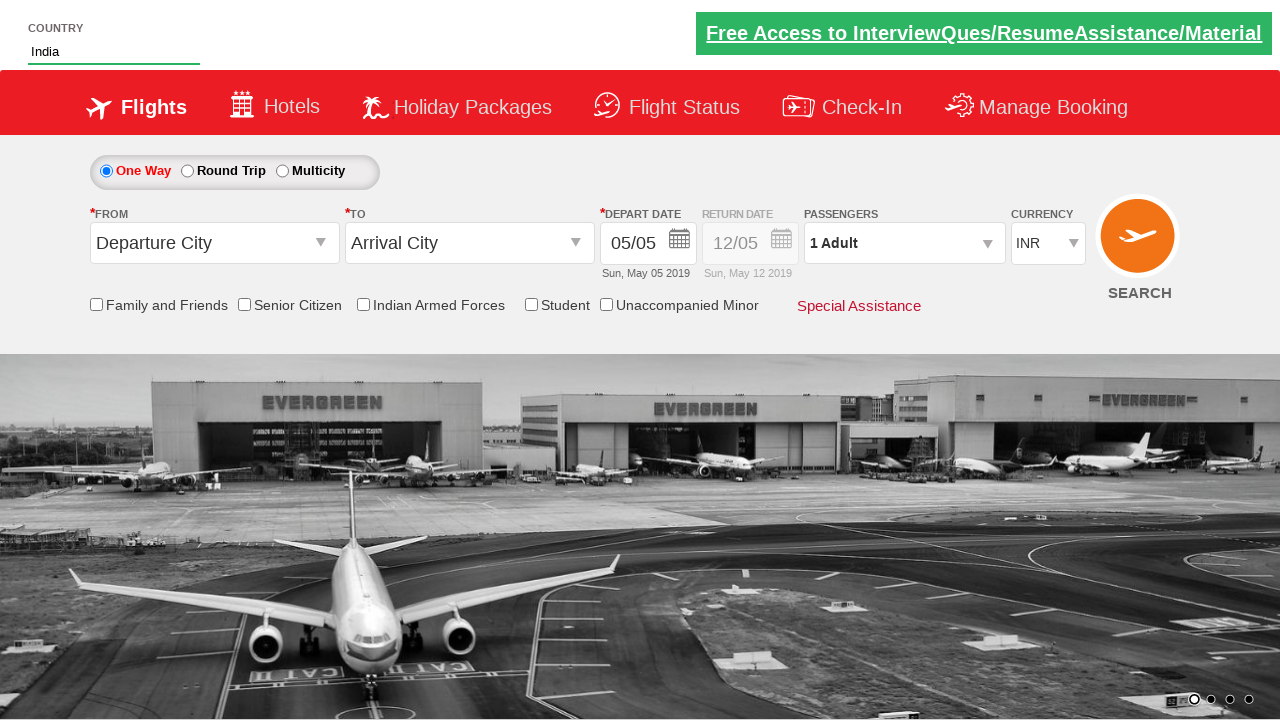

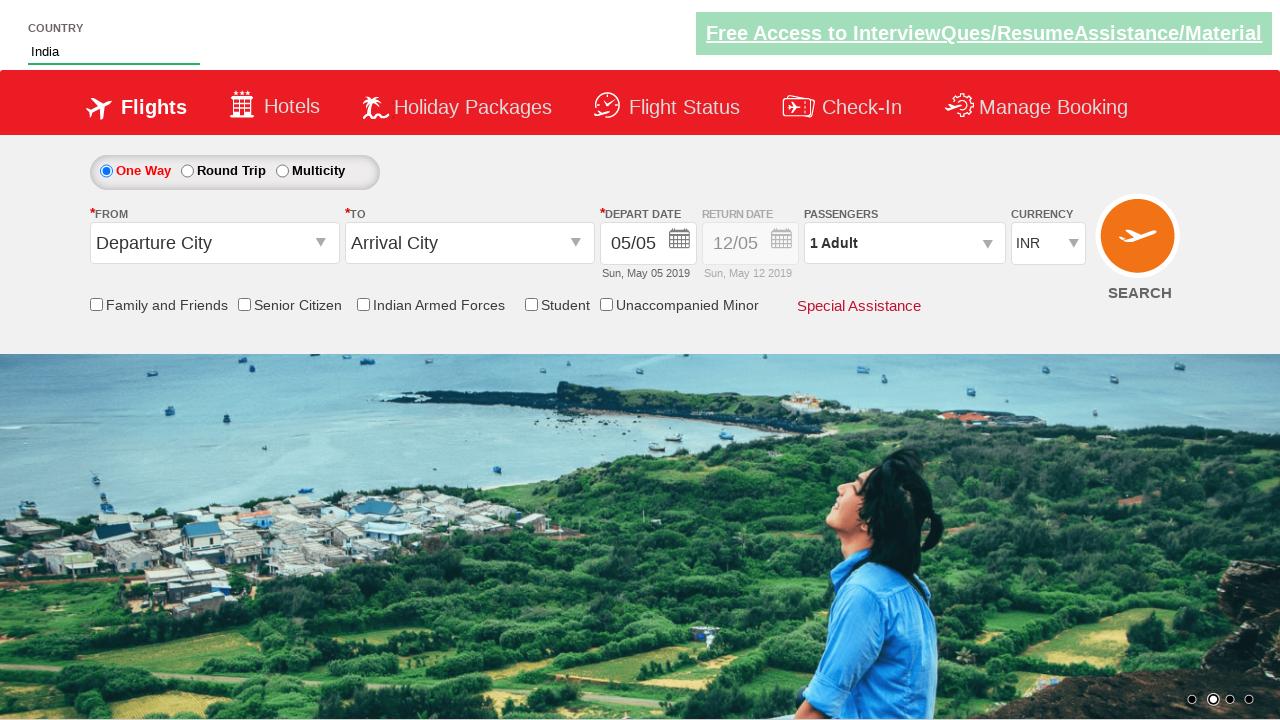